Navigates to the offers page of Rahul Shetty Academy's Selenium practice site and verifies the page loads completely

Starting URL: https://rahulshettyacademy.com/seleniumPractise/#/offers

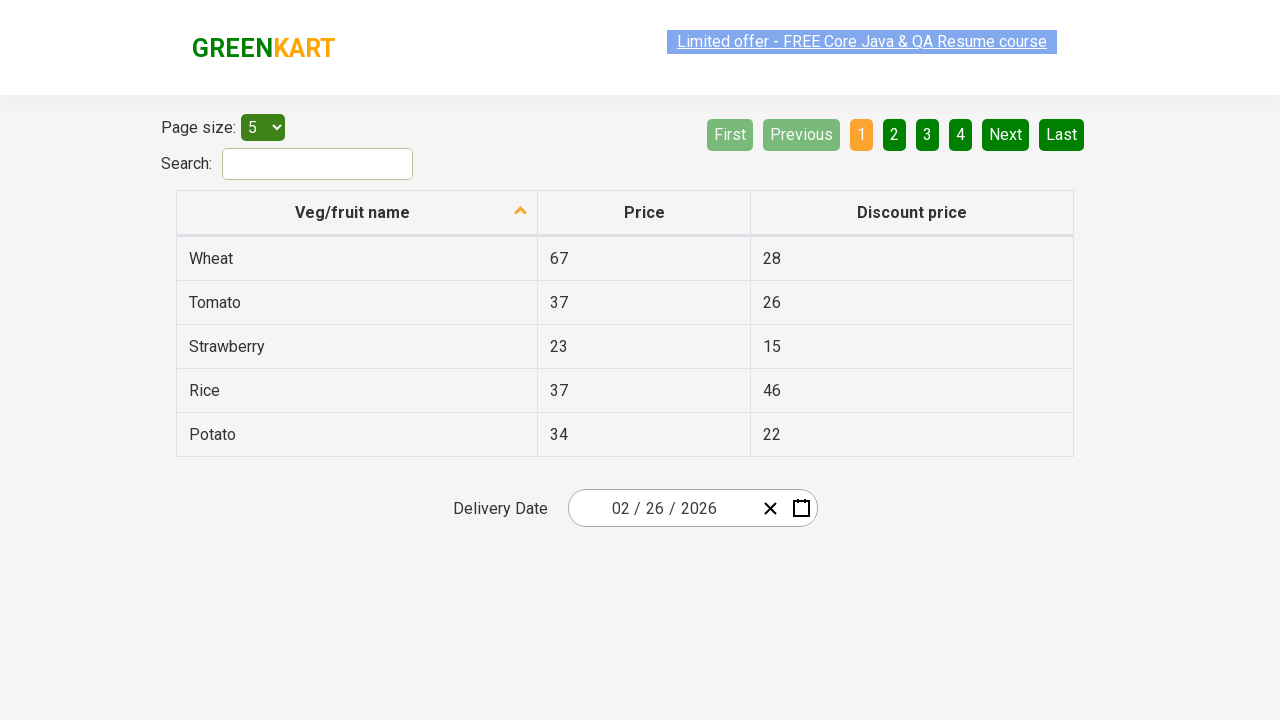

Navigated to the offers page
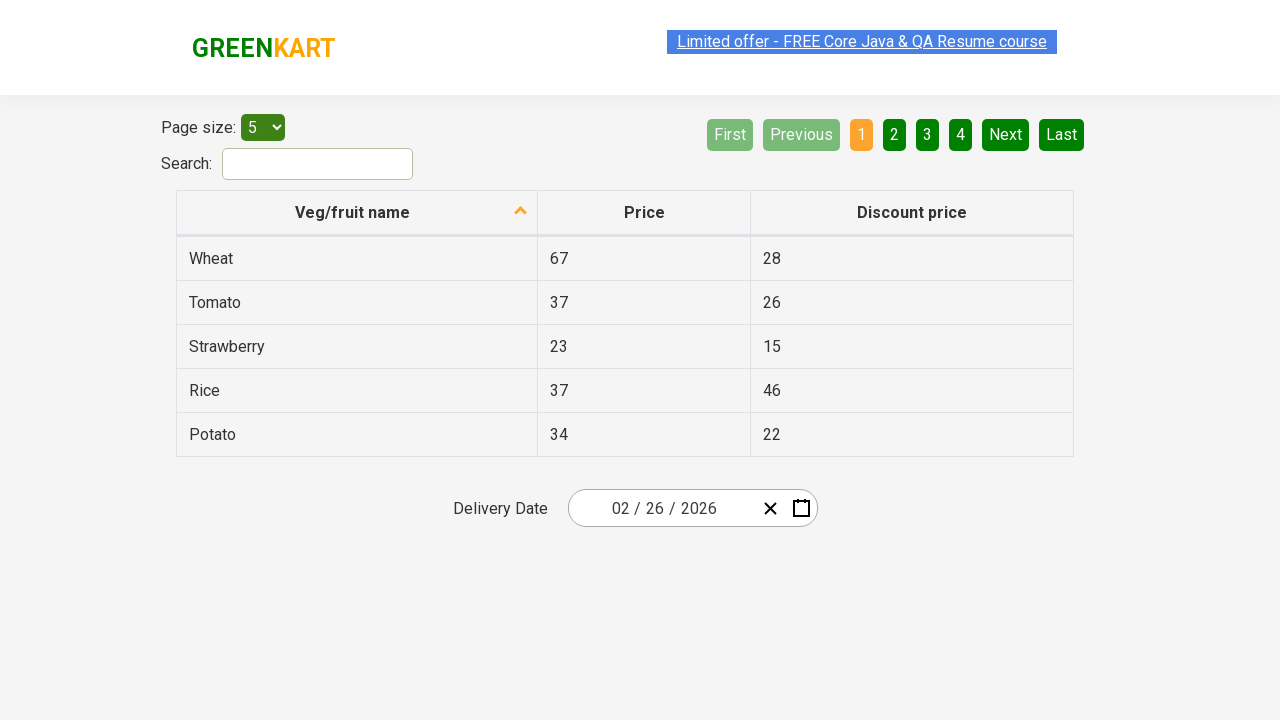

Page loaded completely - network idle state reached
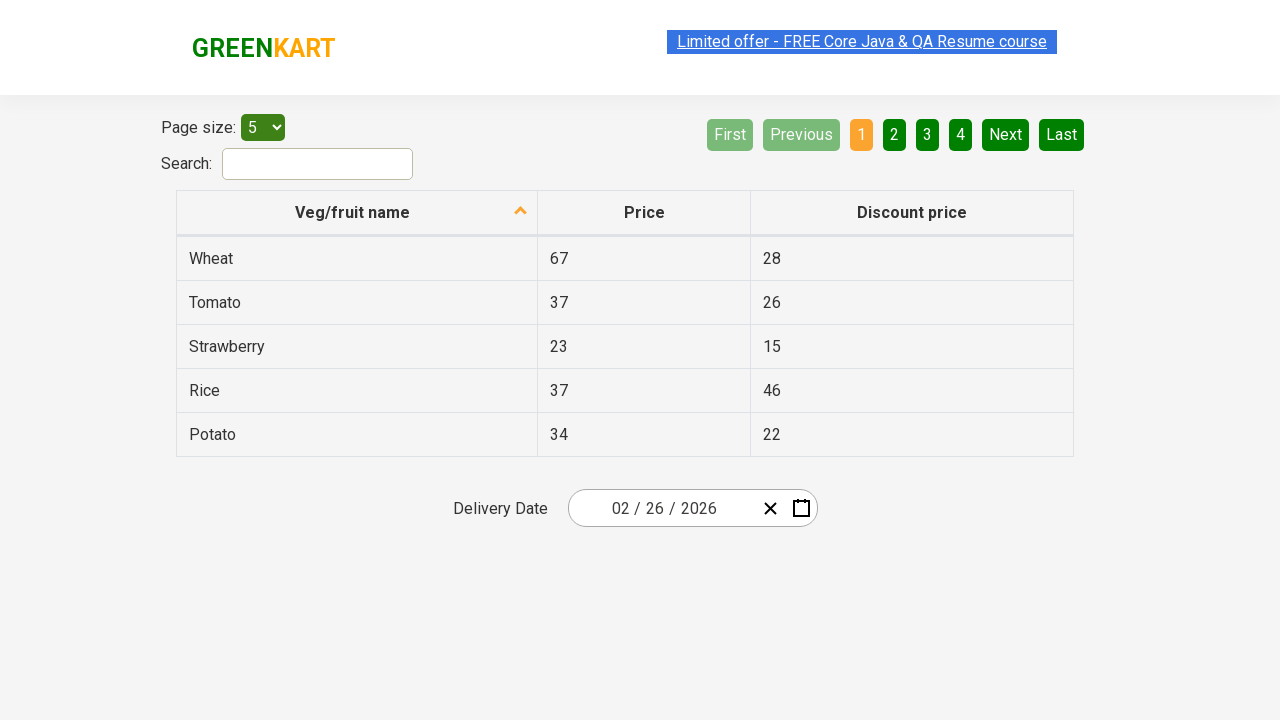

Verified 'GreenKart' is in page title
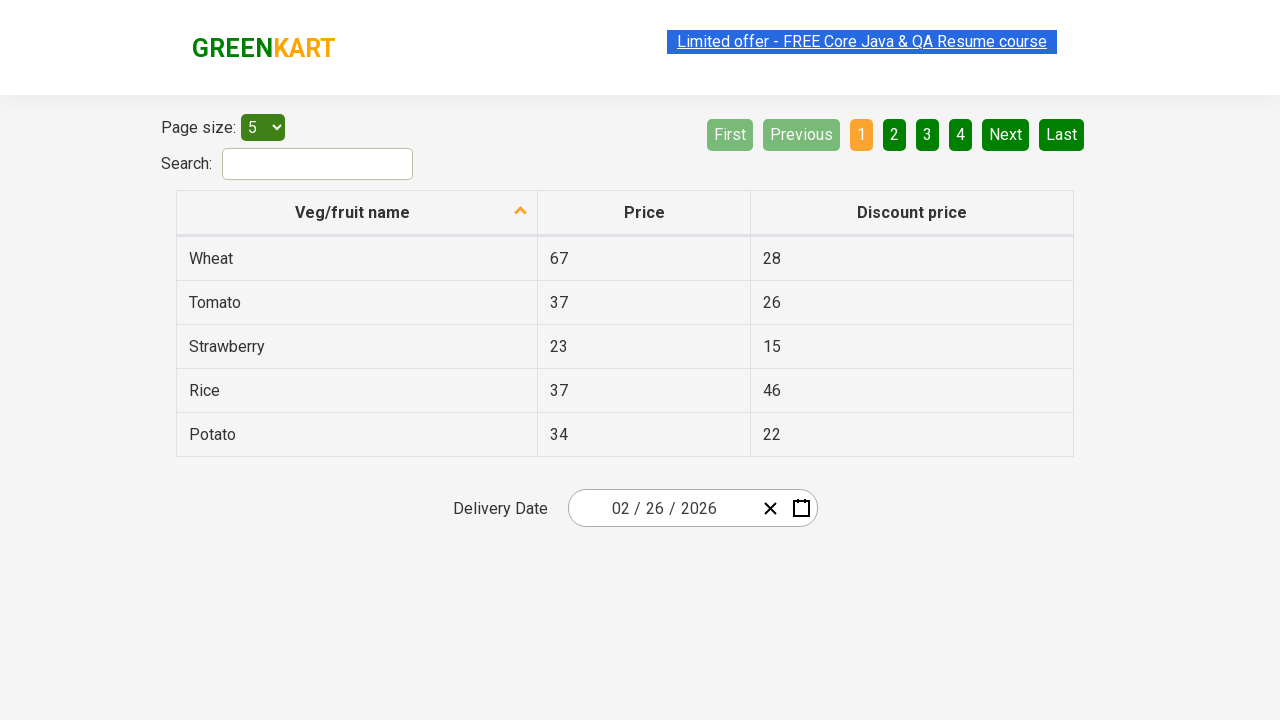

Verified 'offers' is in page URL
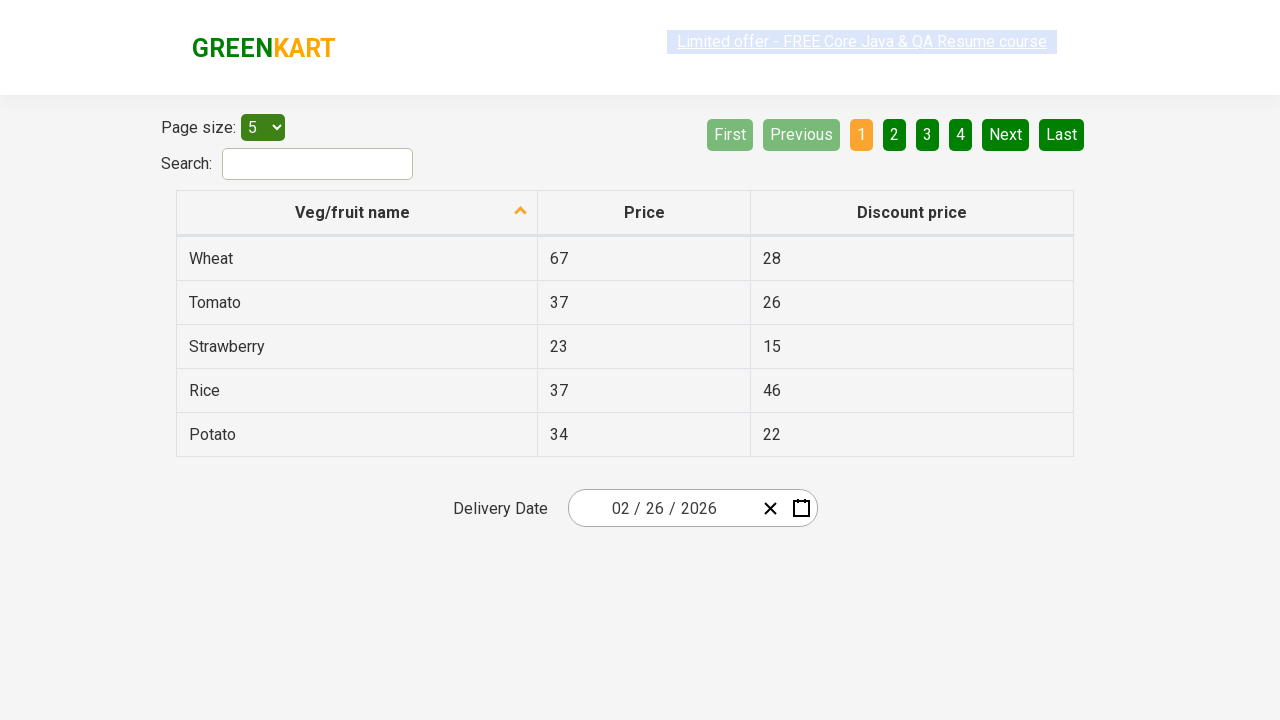

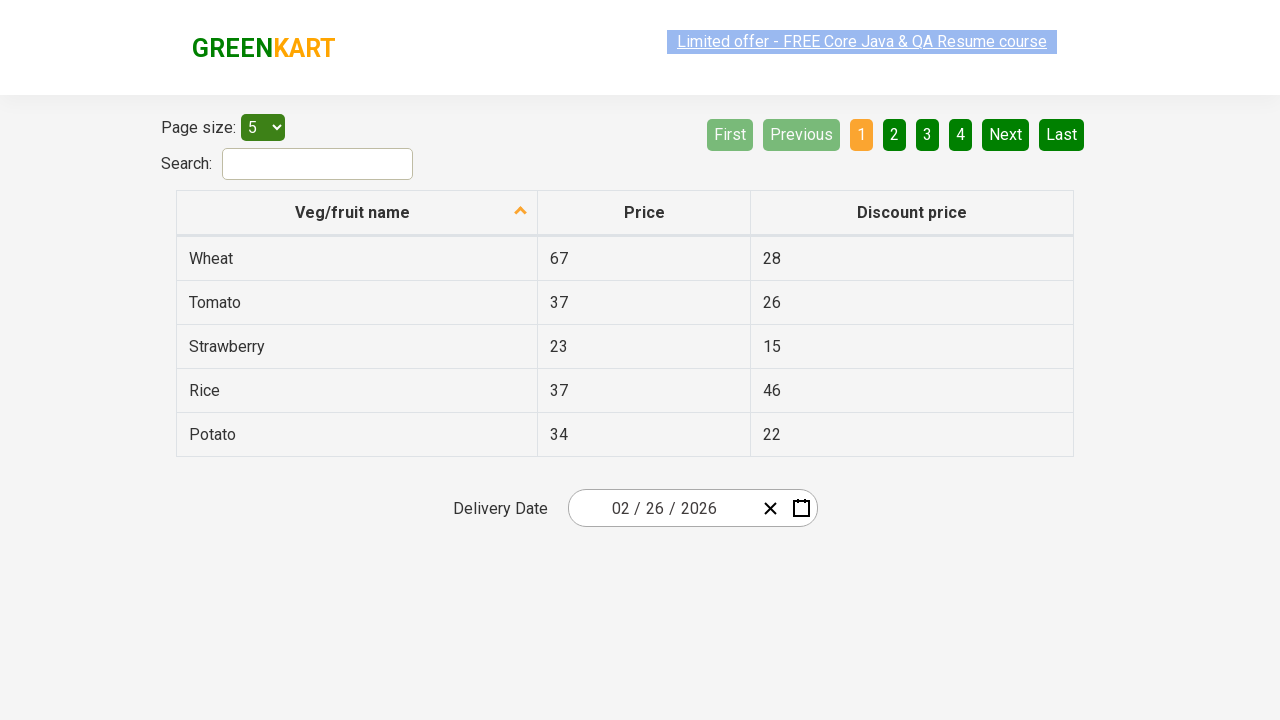